Navigates to KSRTC website and verifies that links are present on the page

Starting URL: https://www.ksrtc.in/

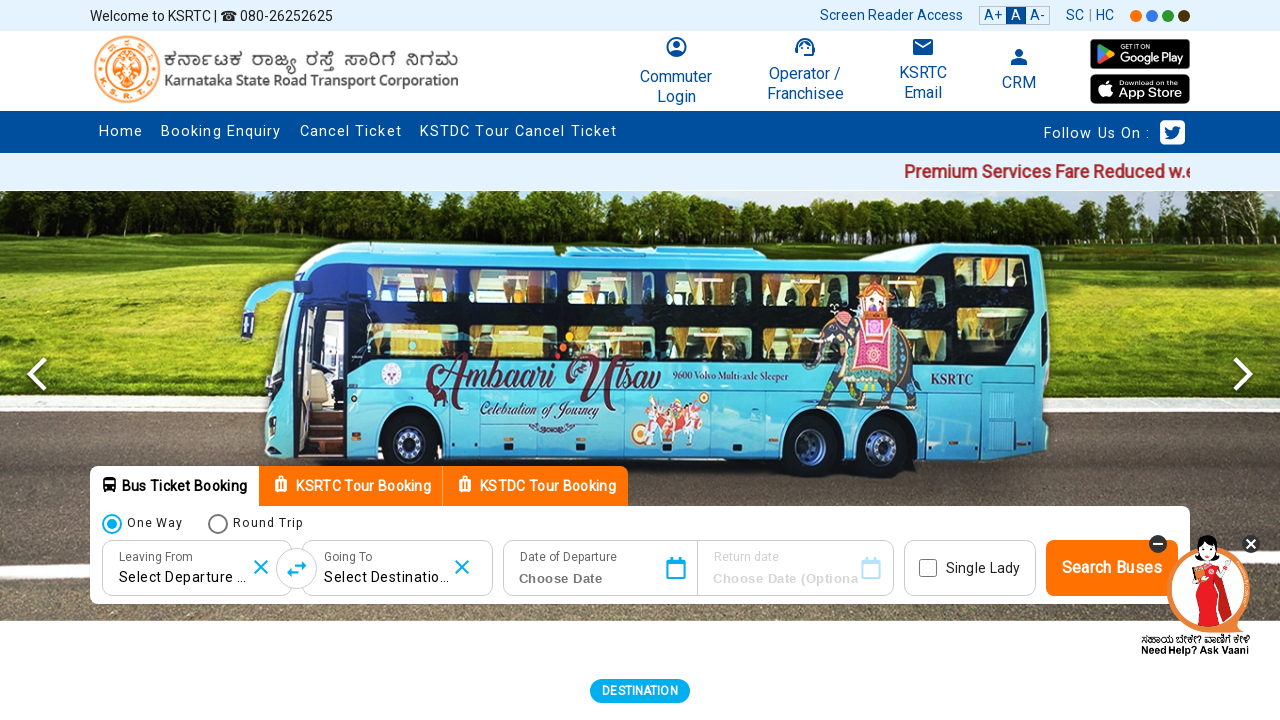

Navigated to KSRTC website at https://www.ksrtc.in/
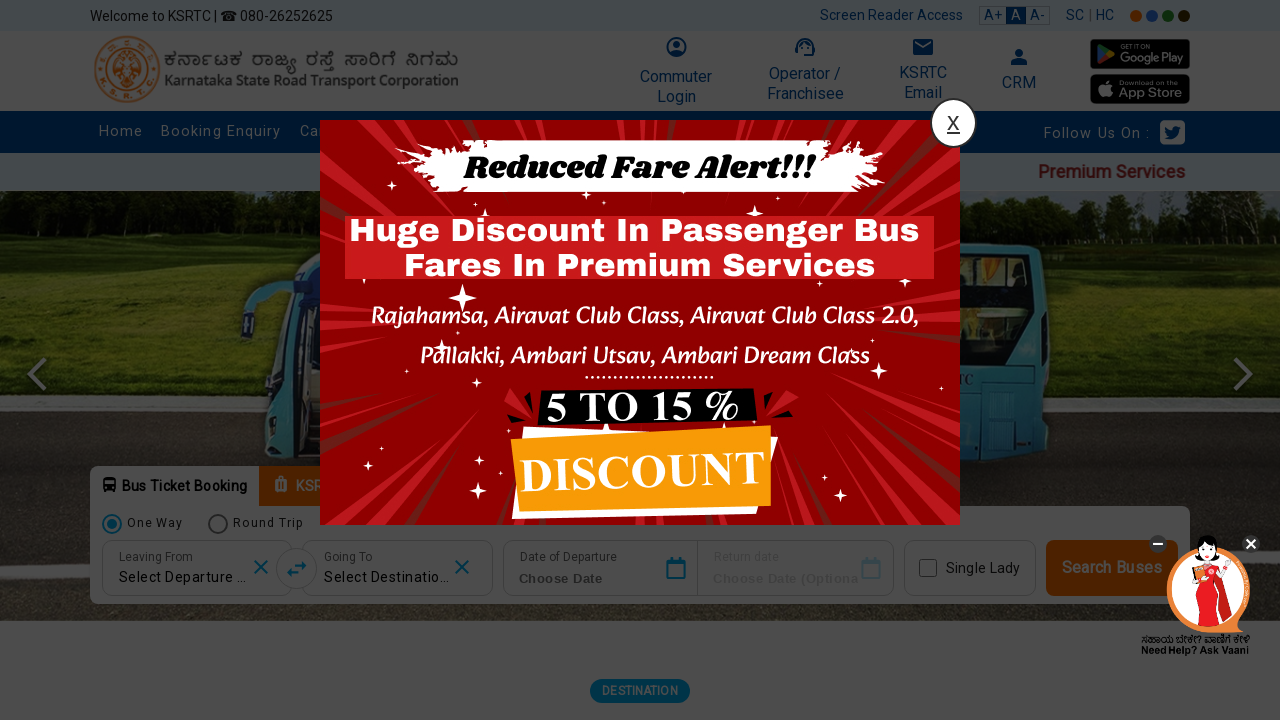

Waited for links to be visible on the page
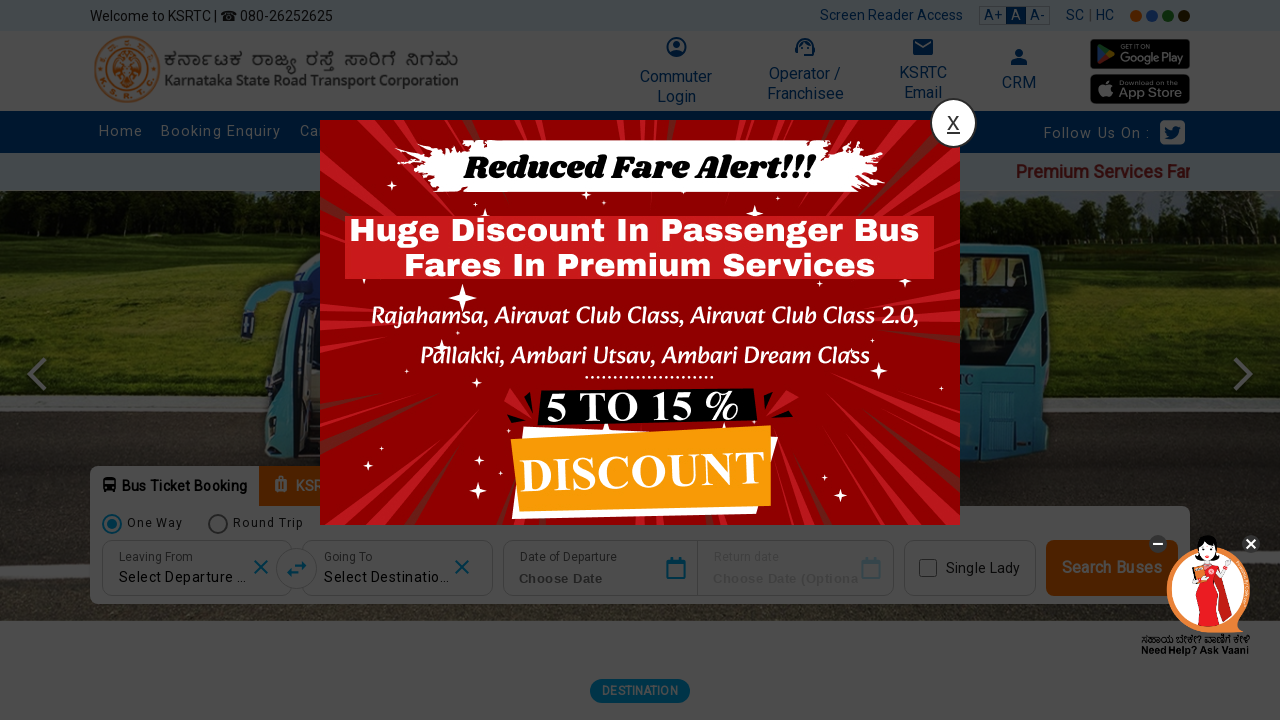

Retrieved all links from the page - found 68 links
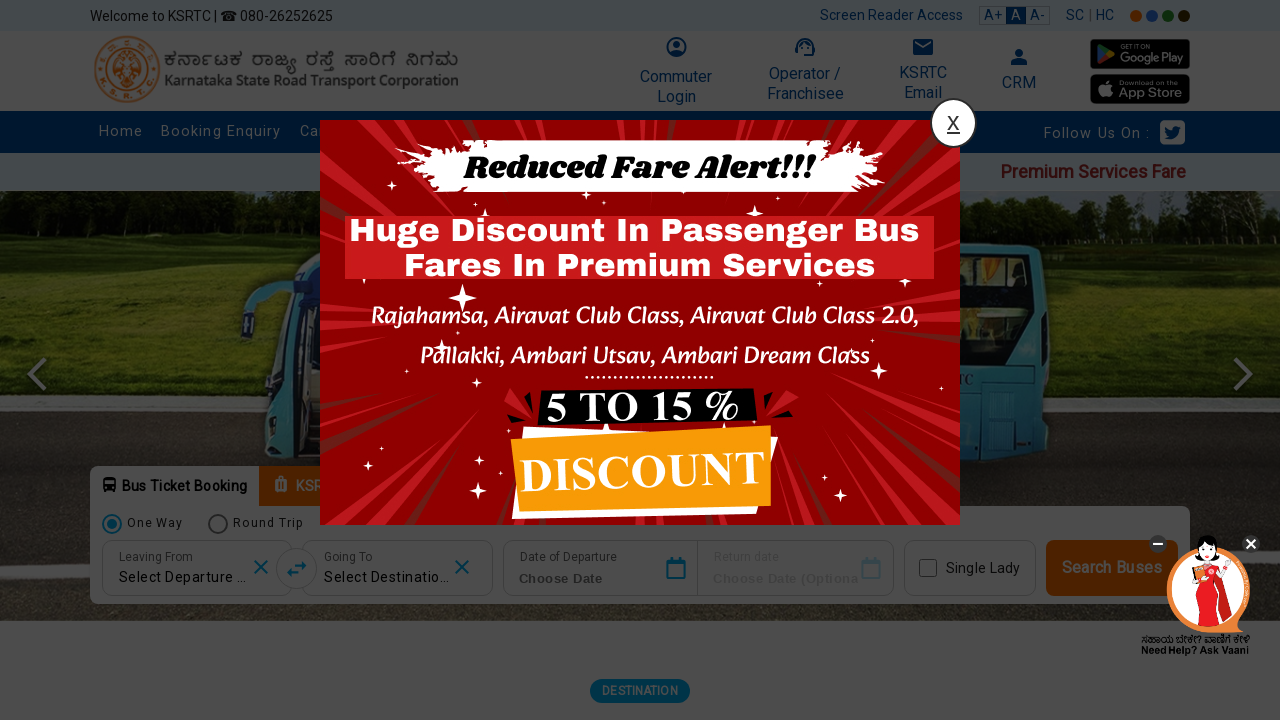

Verified that at least one link is present on the page
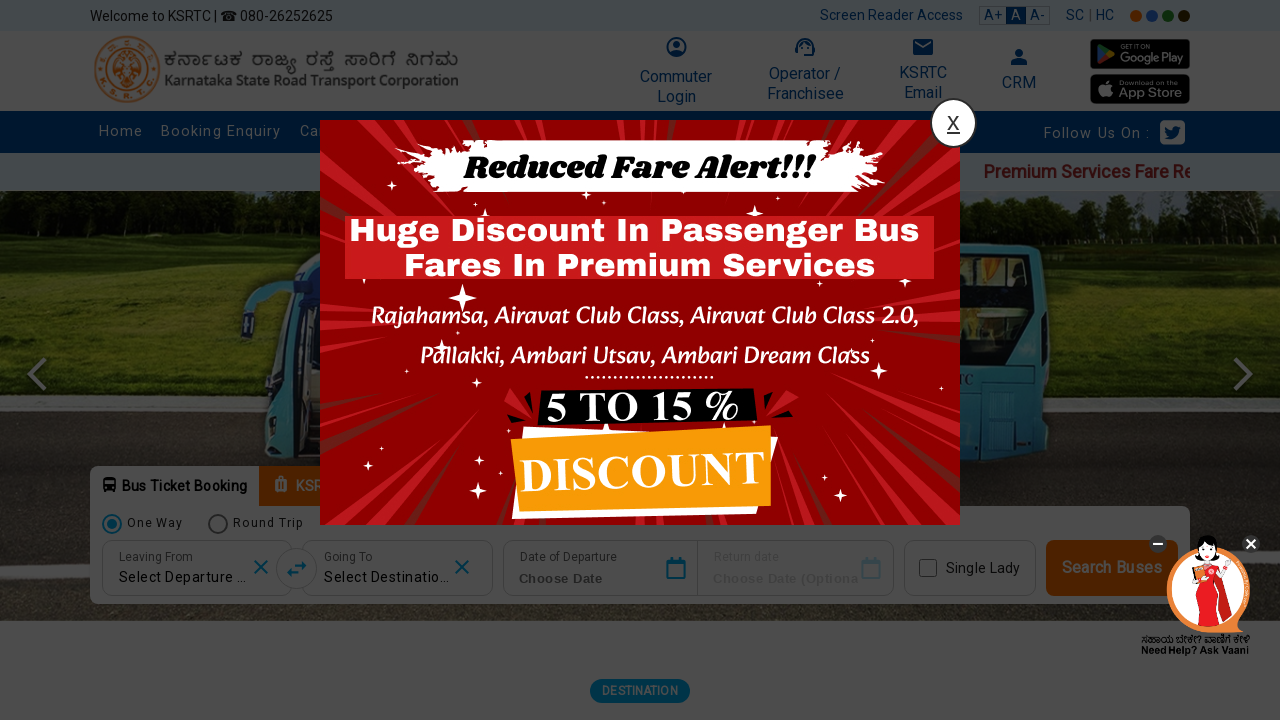

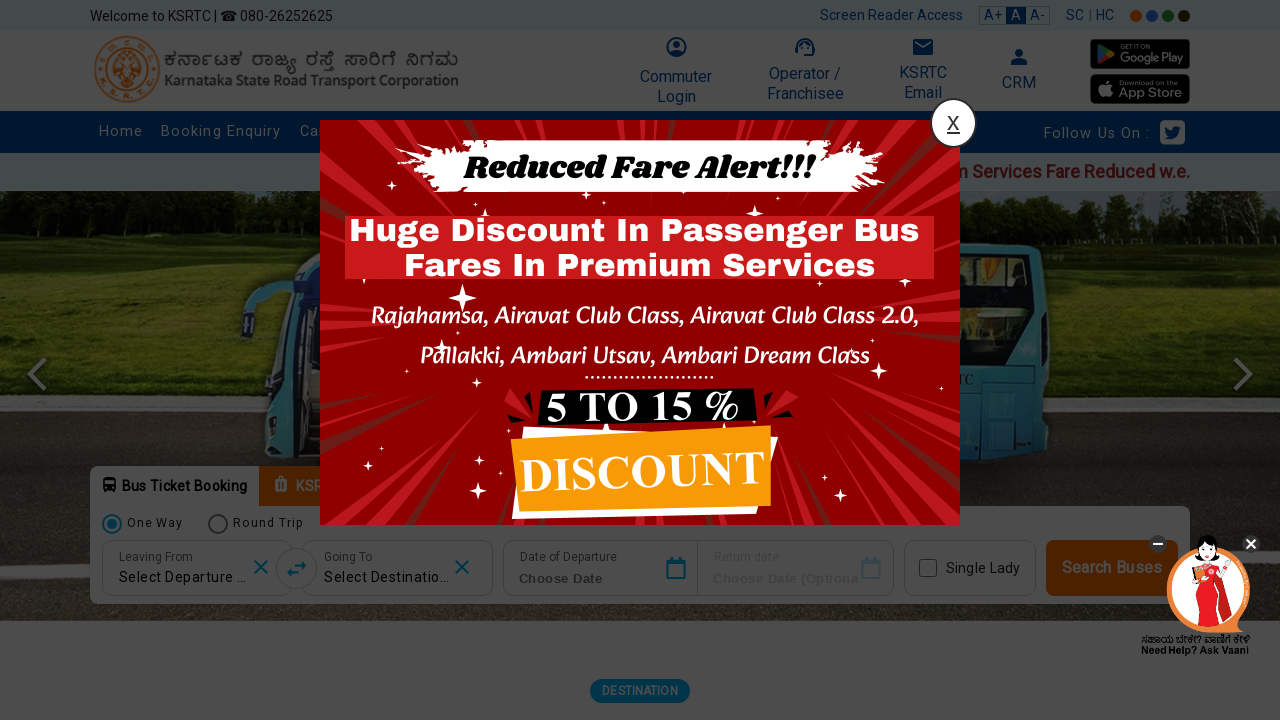